Tests the text box form on DemoQA by filling in fake full name, email, current address, and permanent address fields, then submitting the form and verifying the output displays the entered data.

Starting URL: https://demoqa.com/text-box

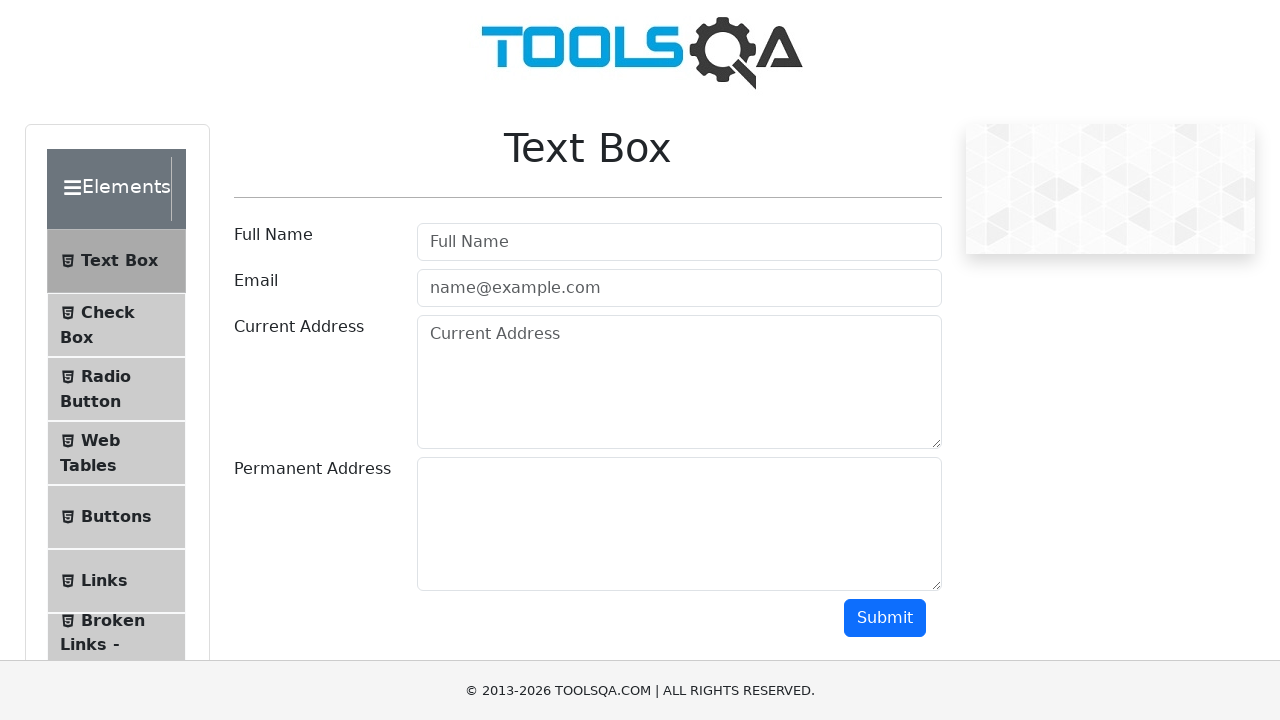

Filled full name field with 'Marcus Wellington' on #userName
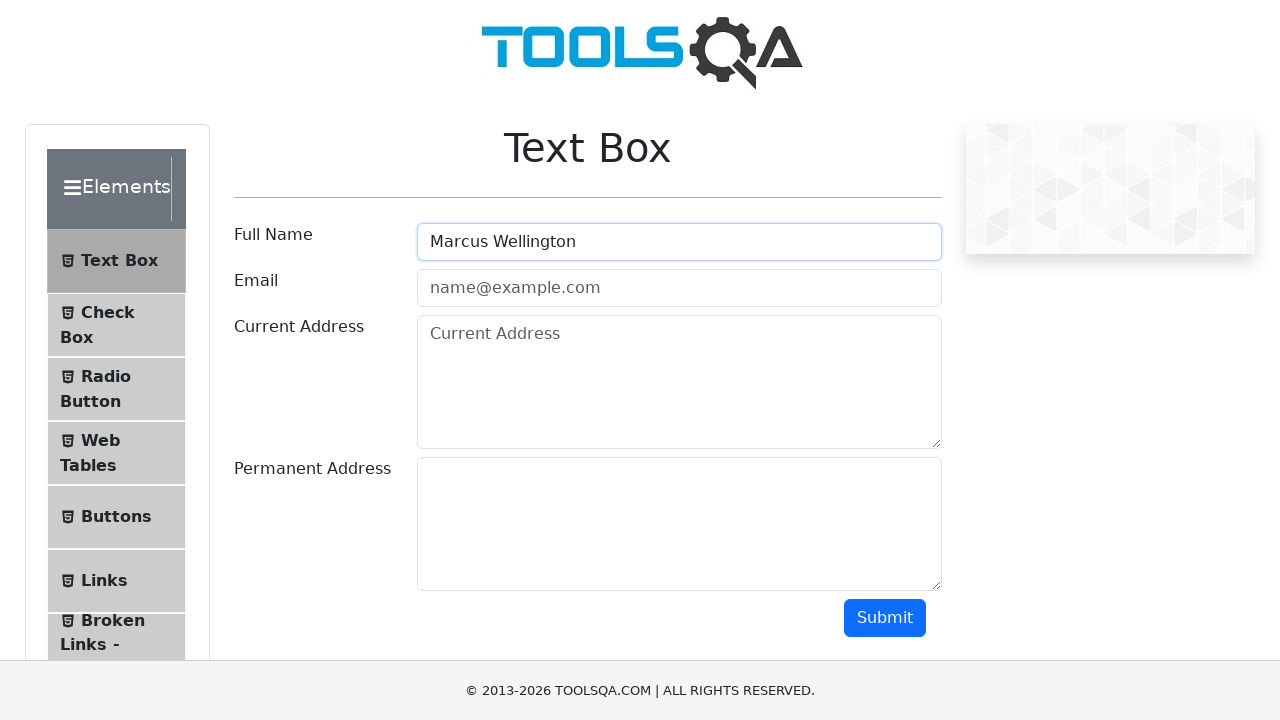

Filled email field with 'marcus.wellington@testmail.com' on #userEmail
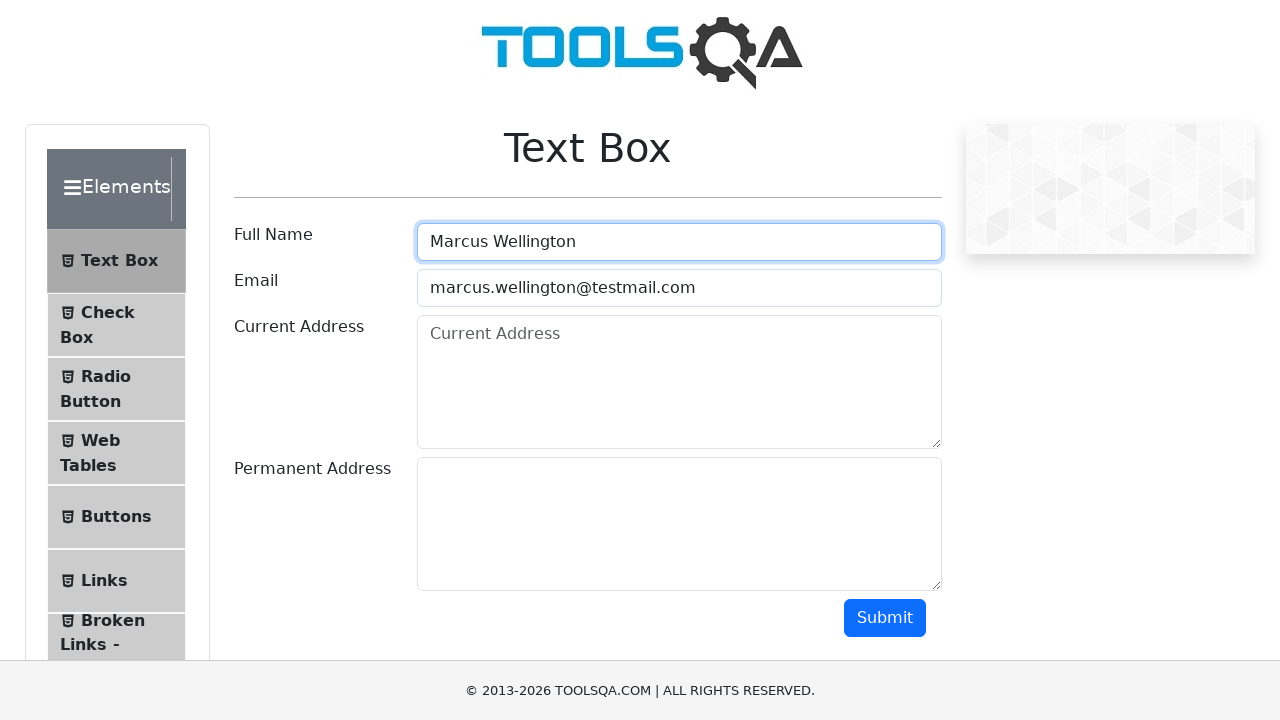

Filled current address field with '742 Evergreen Terrace, Springfield' on #currentAddress
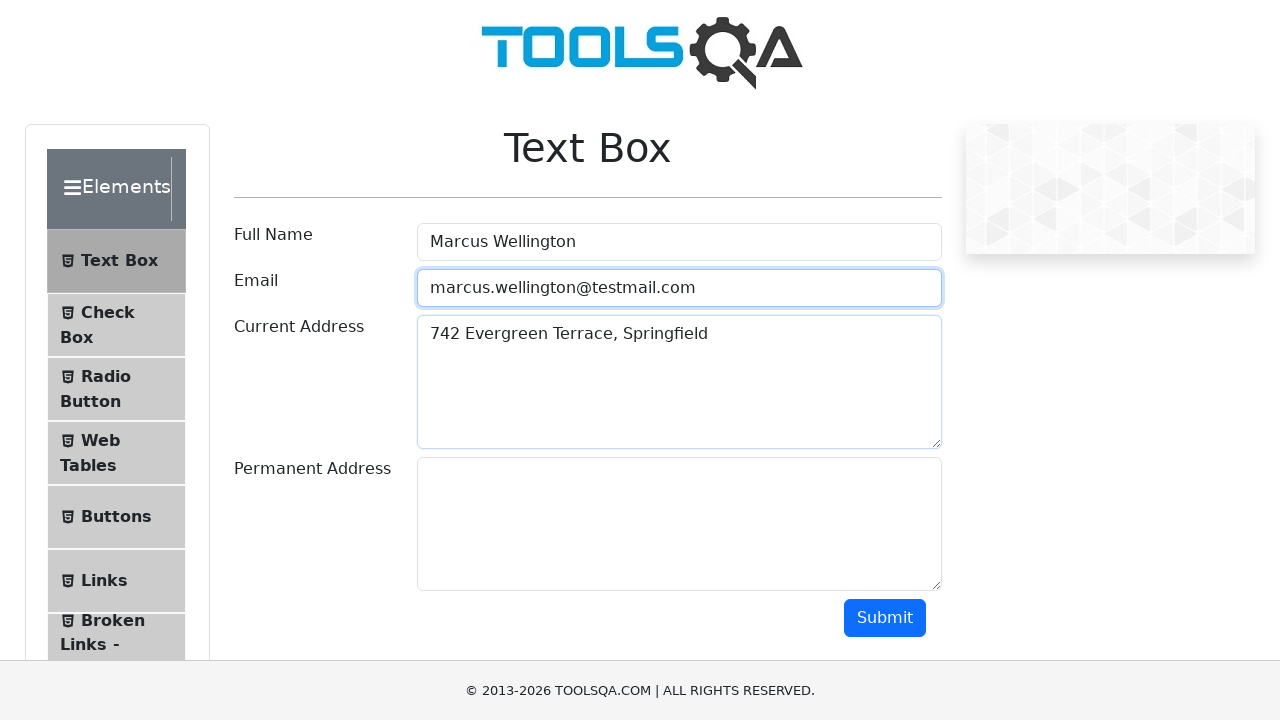

Filled permanent address field with 'Apt 4B, Building 7' on #permanentAddress
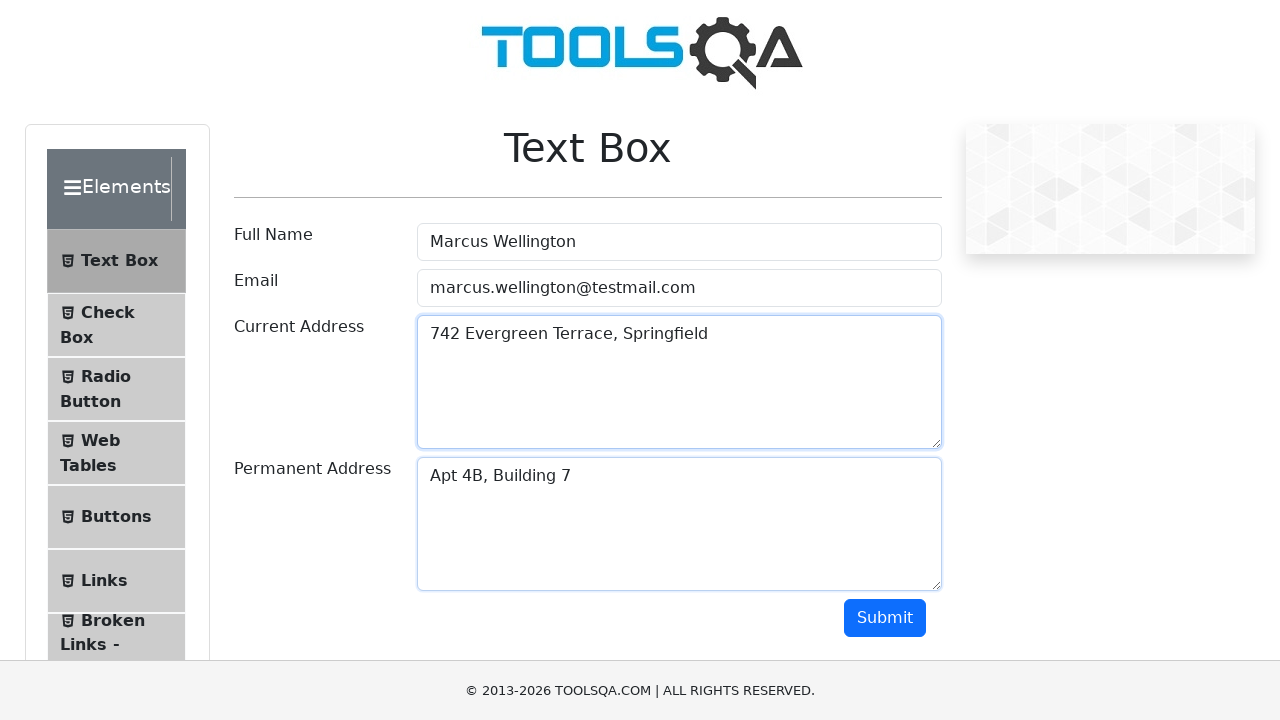

Clicked submit button to submit form at (885, 618) on #submit
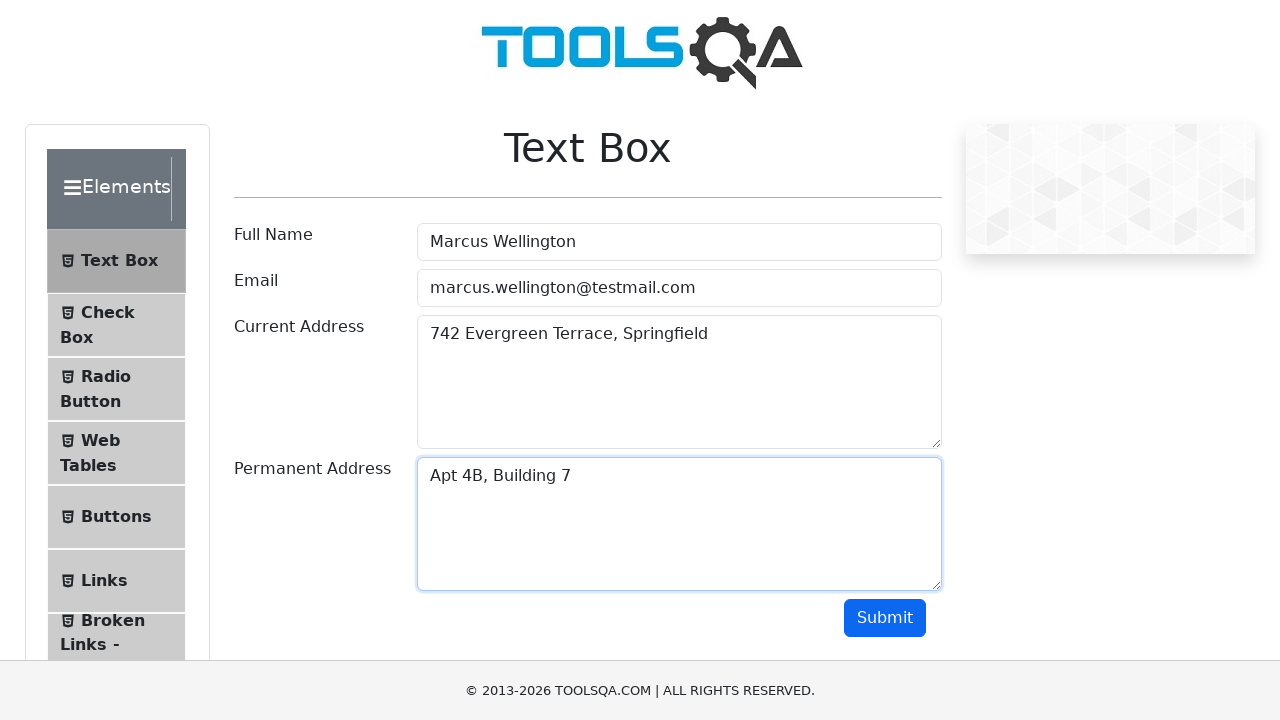

Output section loaded after form submission
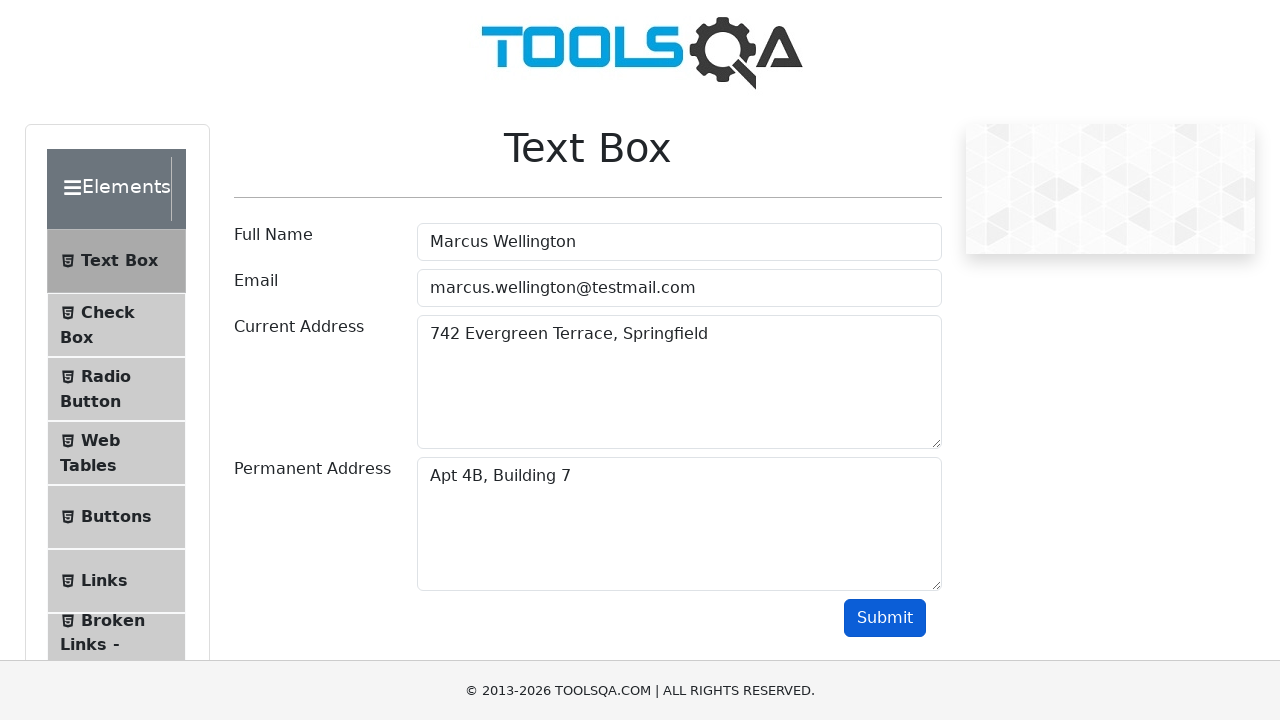

Verified output displays full name 'Marcus Wellington'
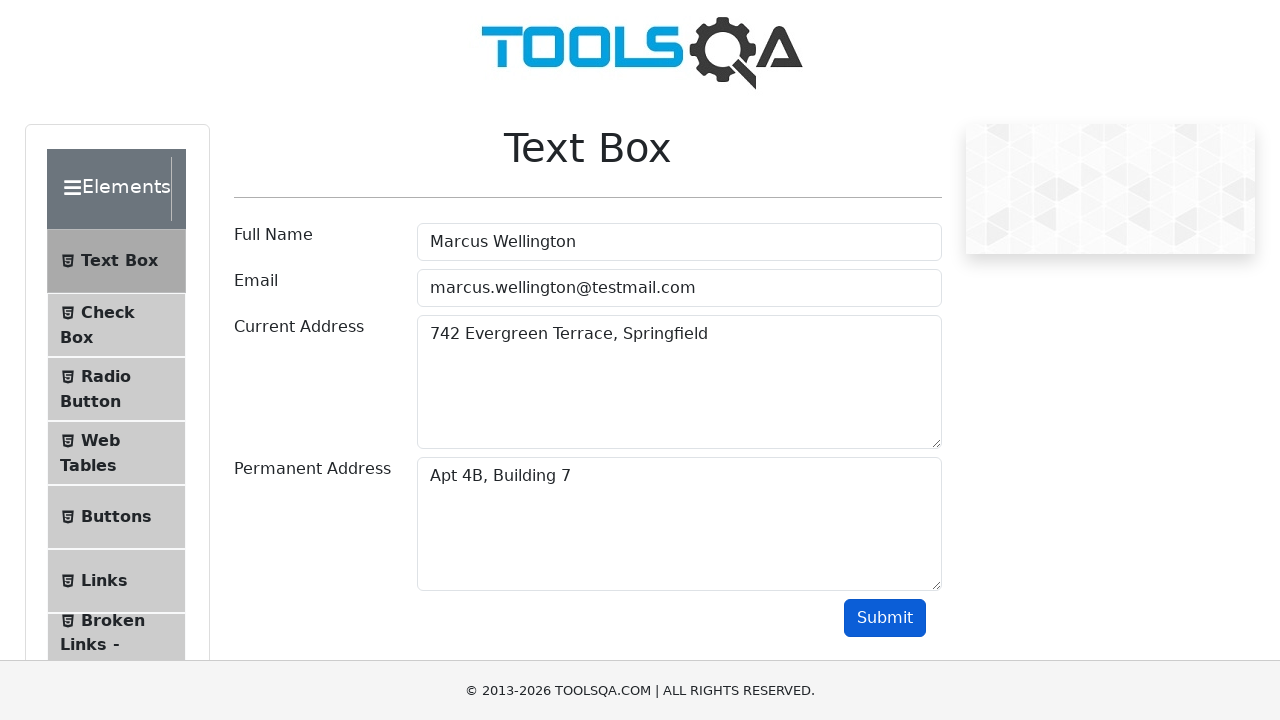

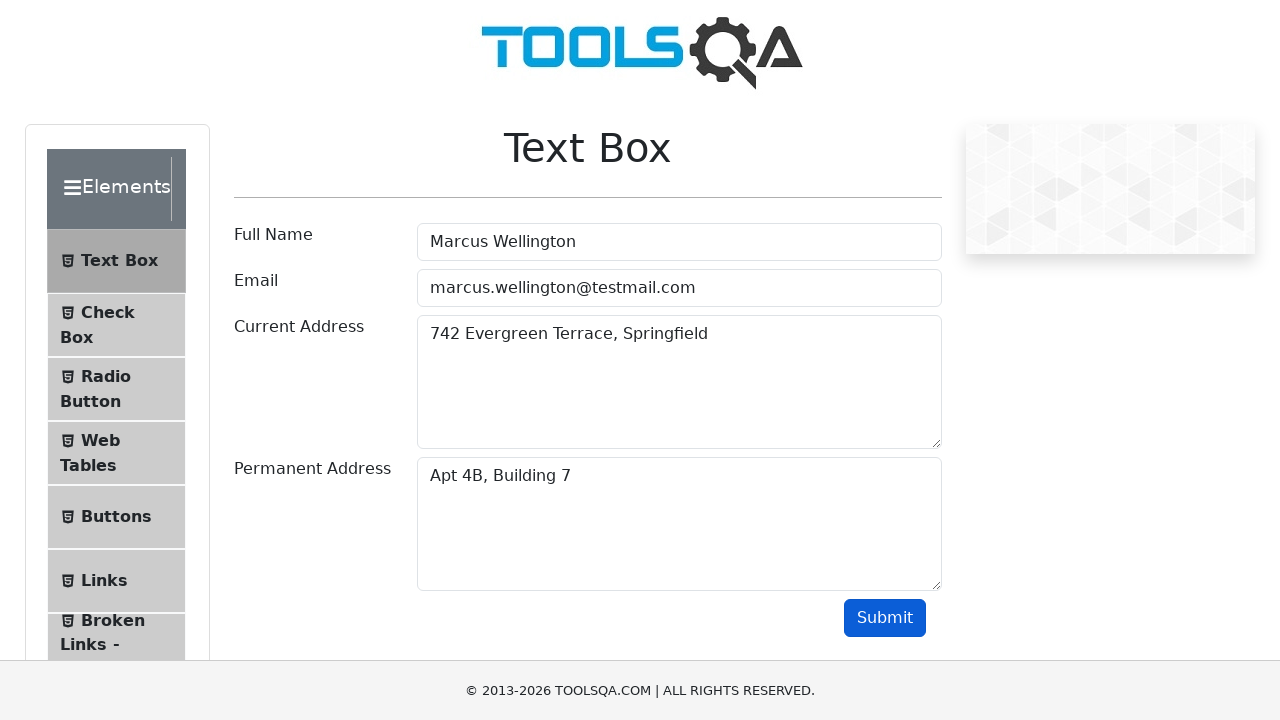